Tests dynamic loading functionality by clicking a start button and verifying that "Hello World!" text appears after loading

Starting URL: https://automationfc.github.io/dynamic-loading/

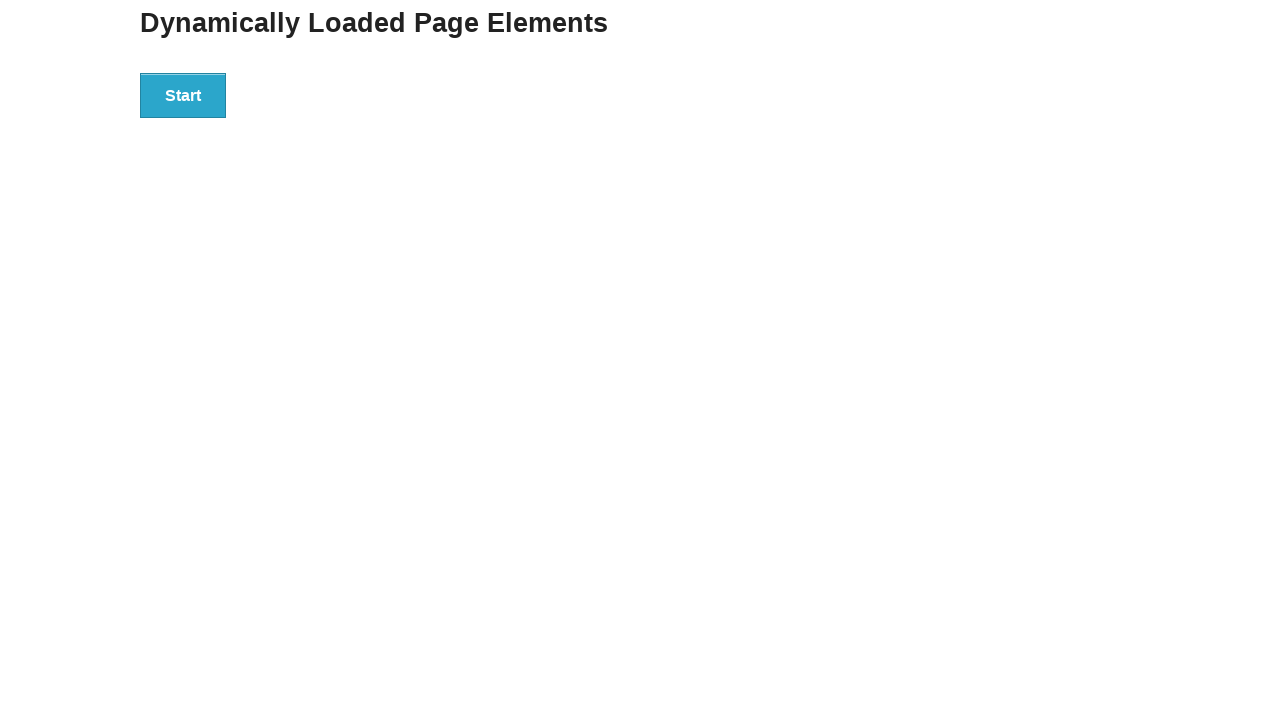

Clicked start button to trigger dynamic loading at (183, 95) on div#start button
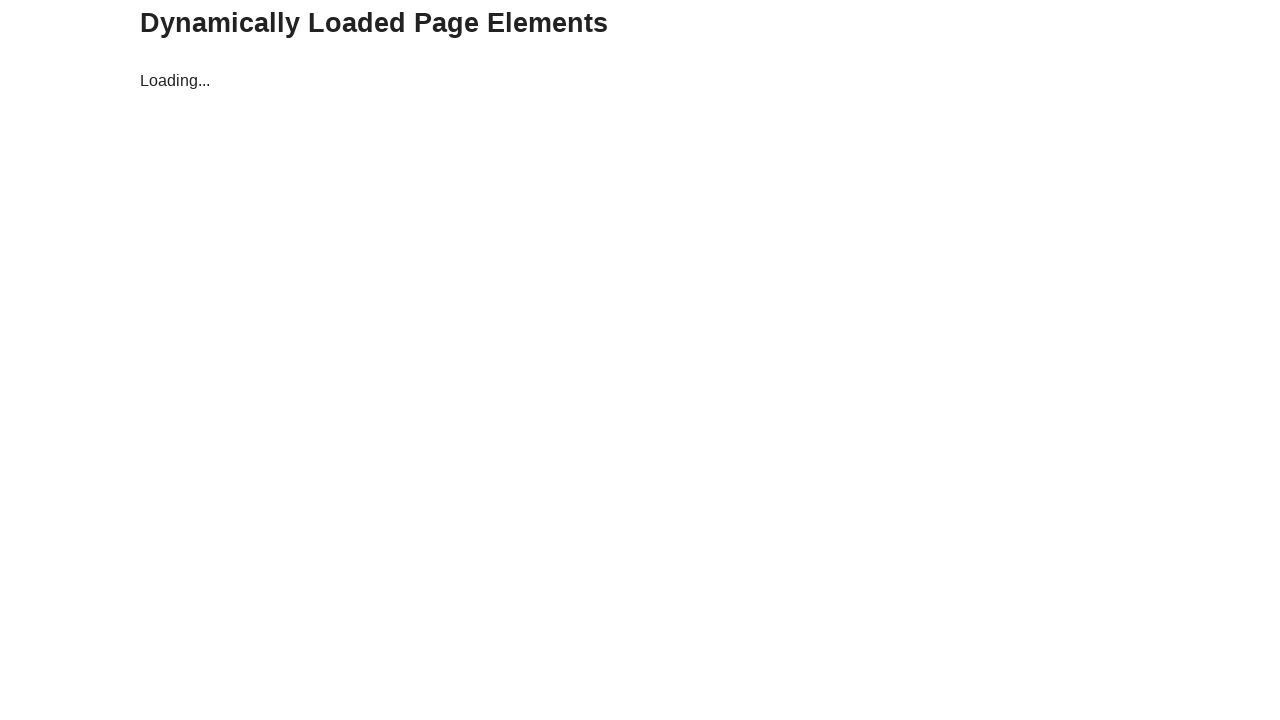

Waited for loading to complete and 'Hello World!' text to appear
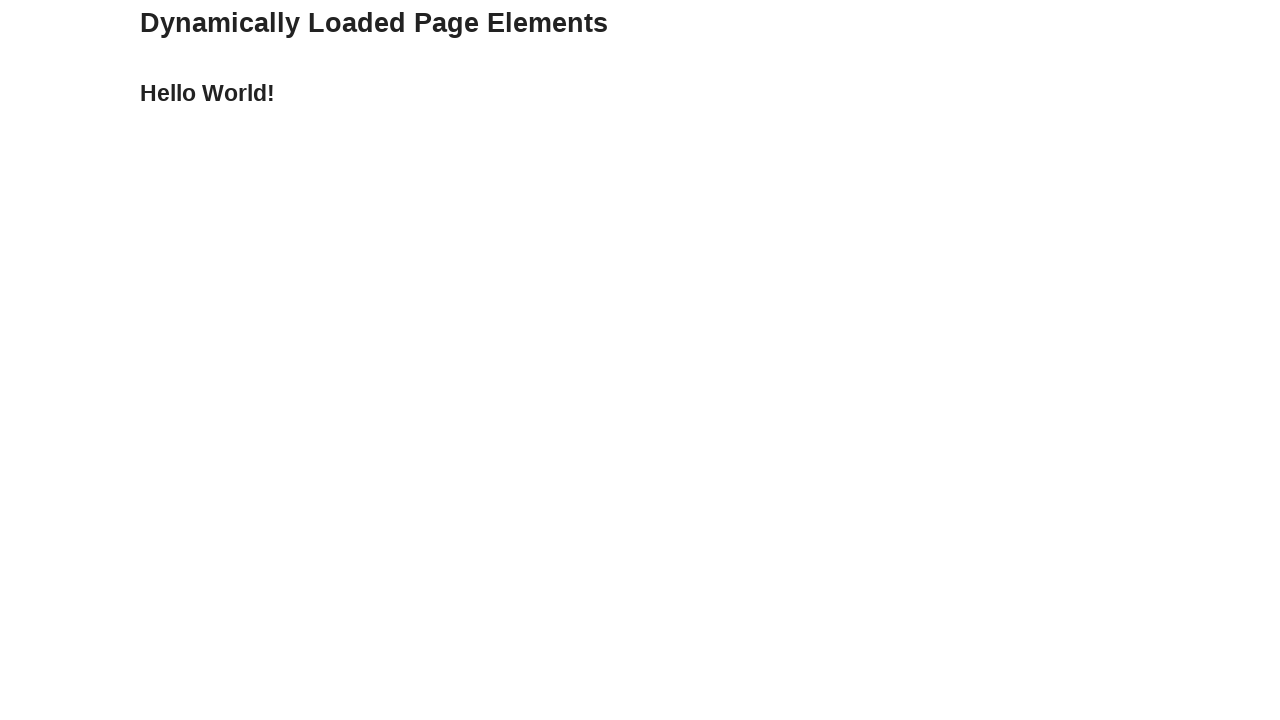

Verified that 'Hello World!' text is displayed correctly
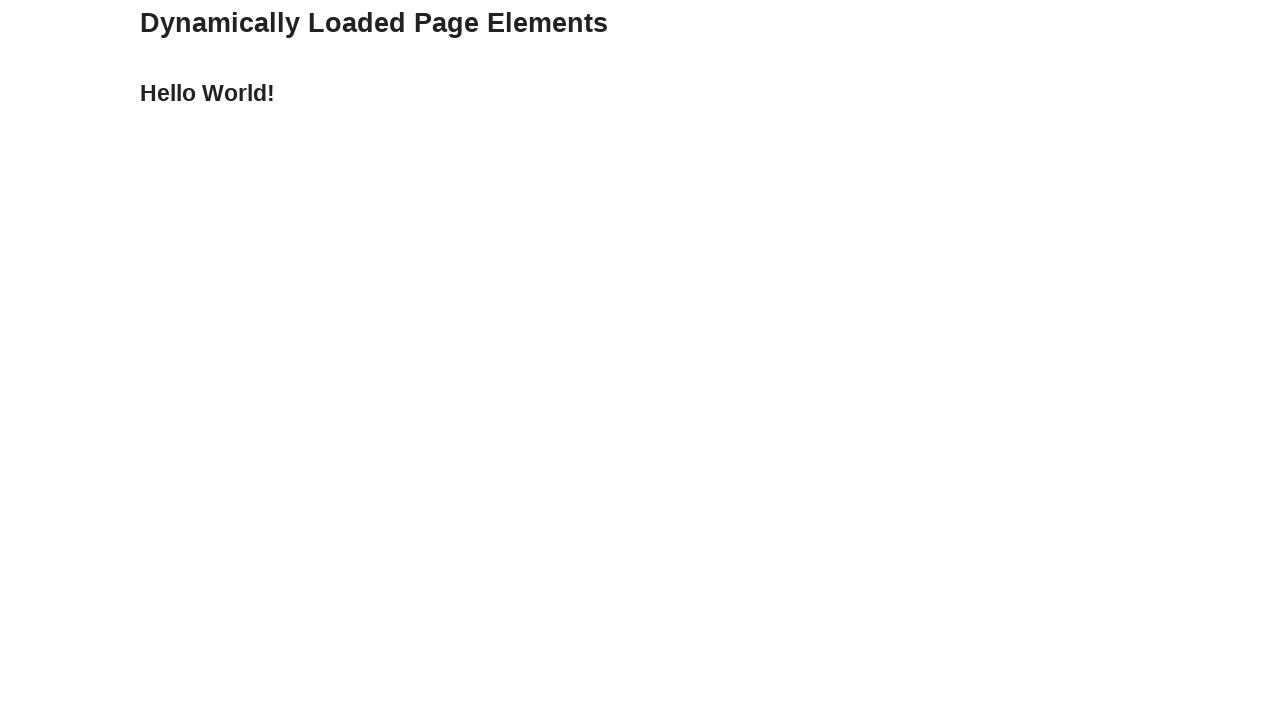

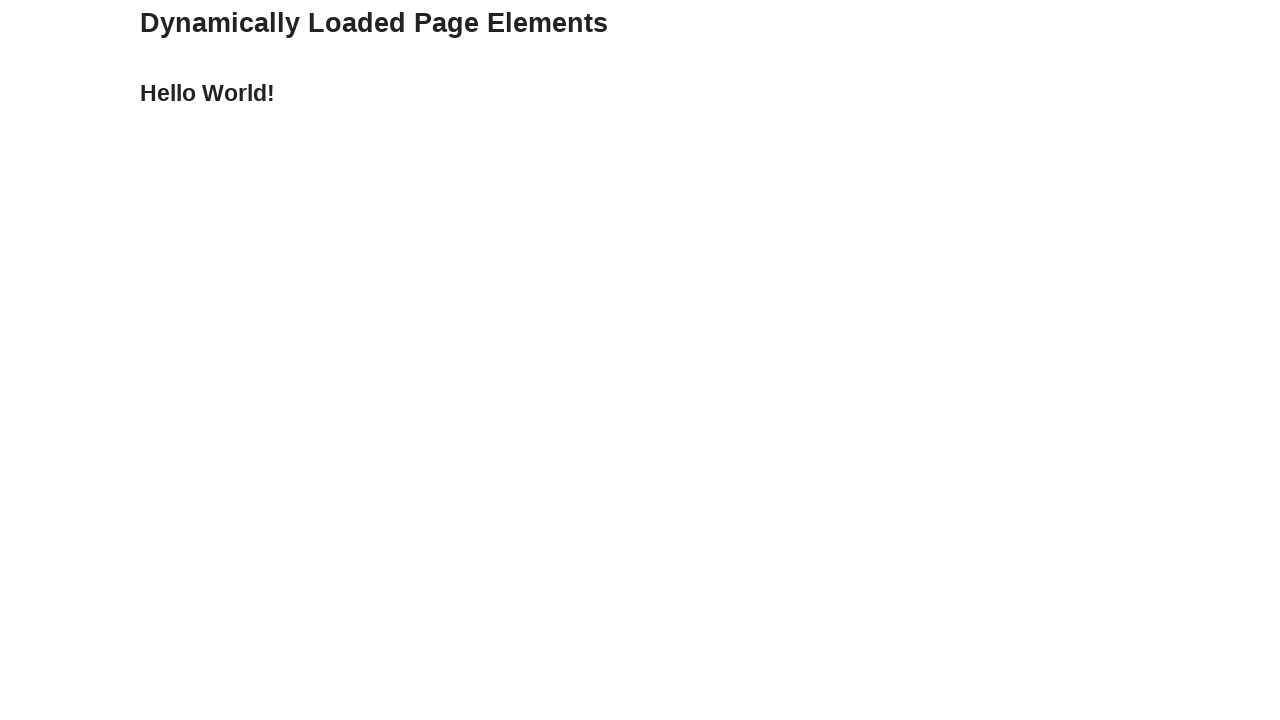